Navigates to OrangeHRM demo booking page and selects a country from the dropdown menu

Starting URL: https://www.orangehrm.com/en/book-a-free-demo/

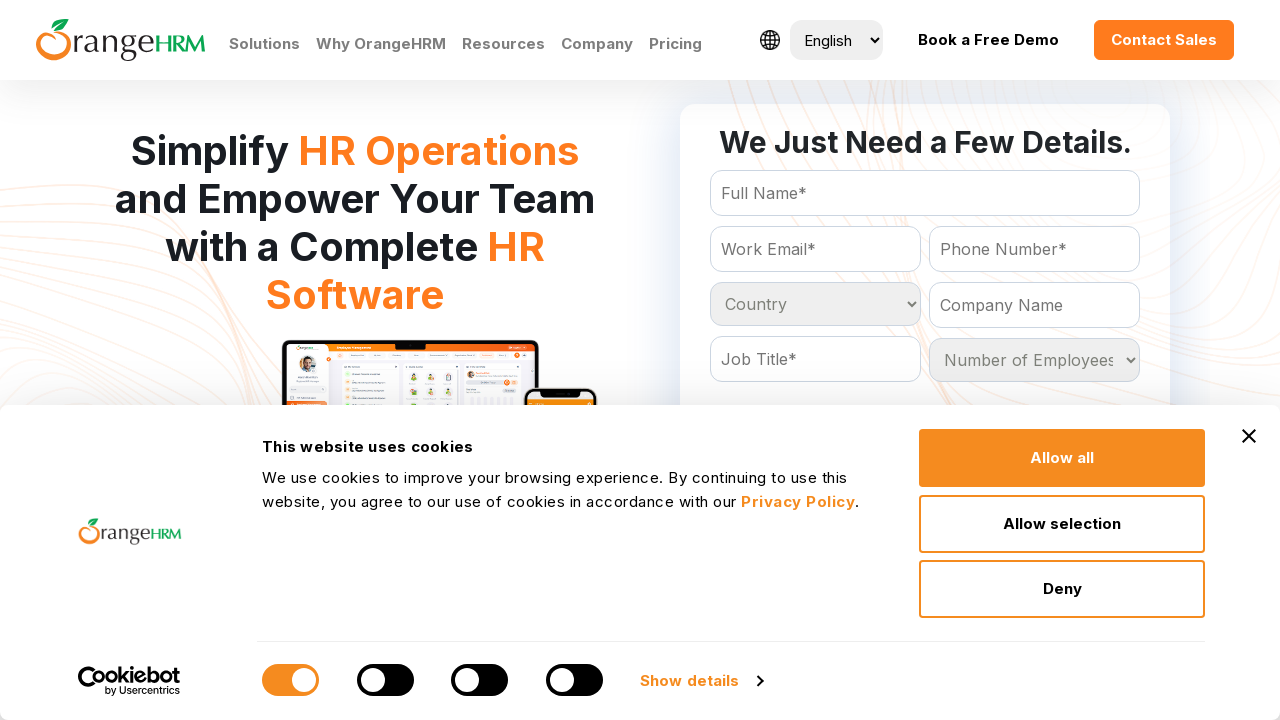

Navigated to OrangeHRM demo booking page
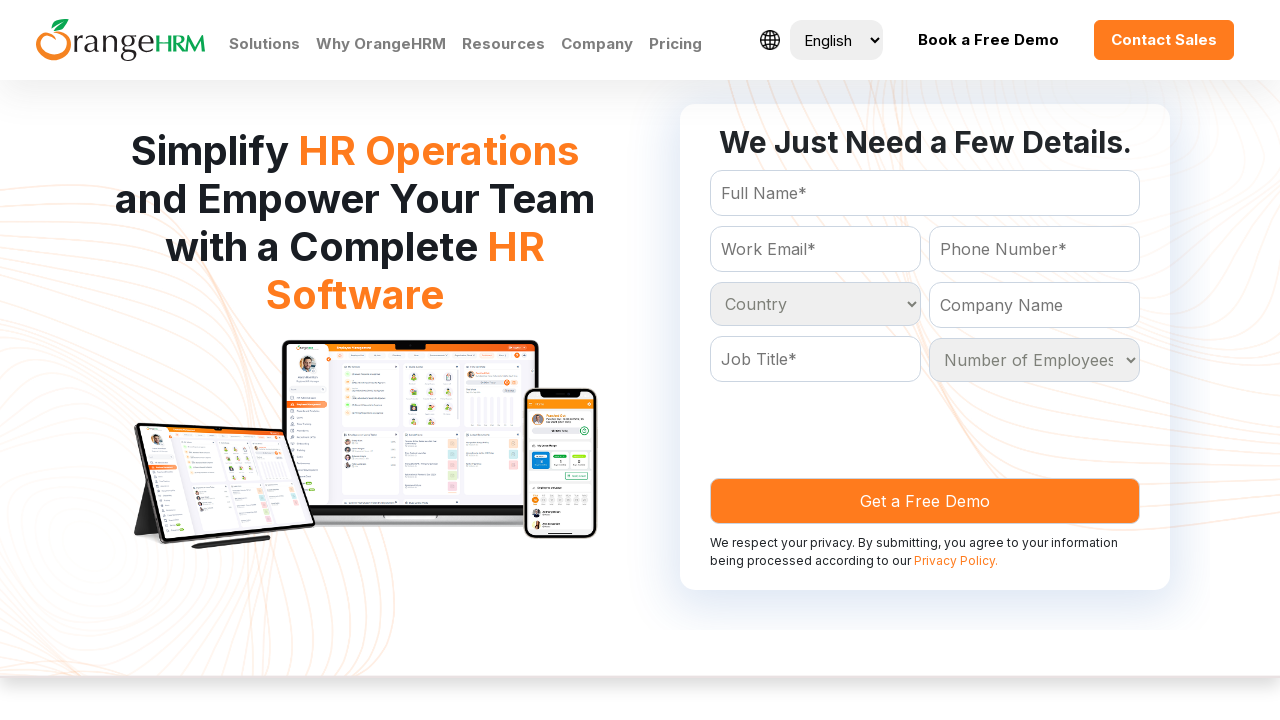

Selected Brazil from the Country dropdown on #Form_getForm_Country
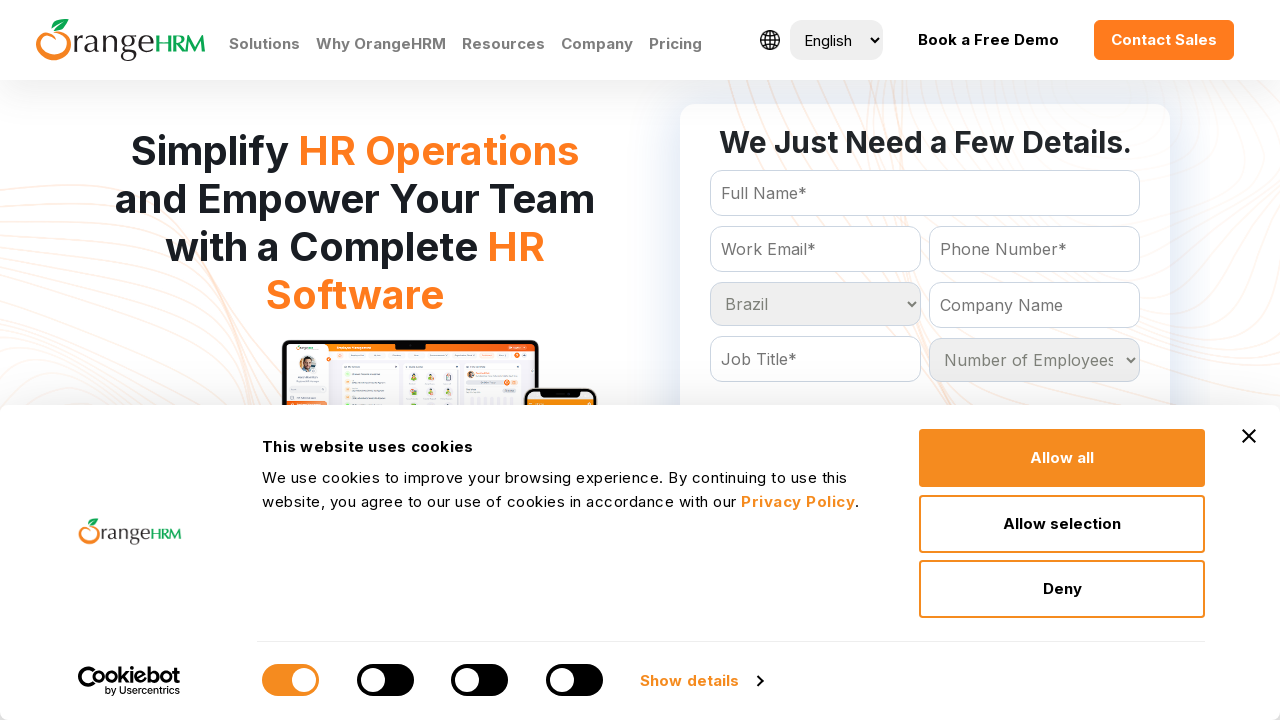

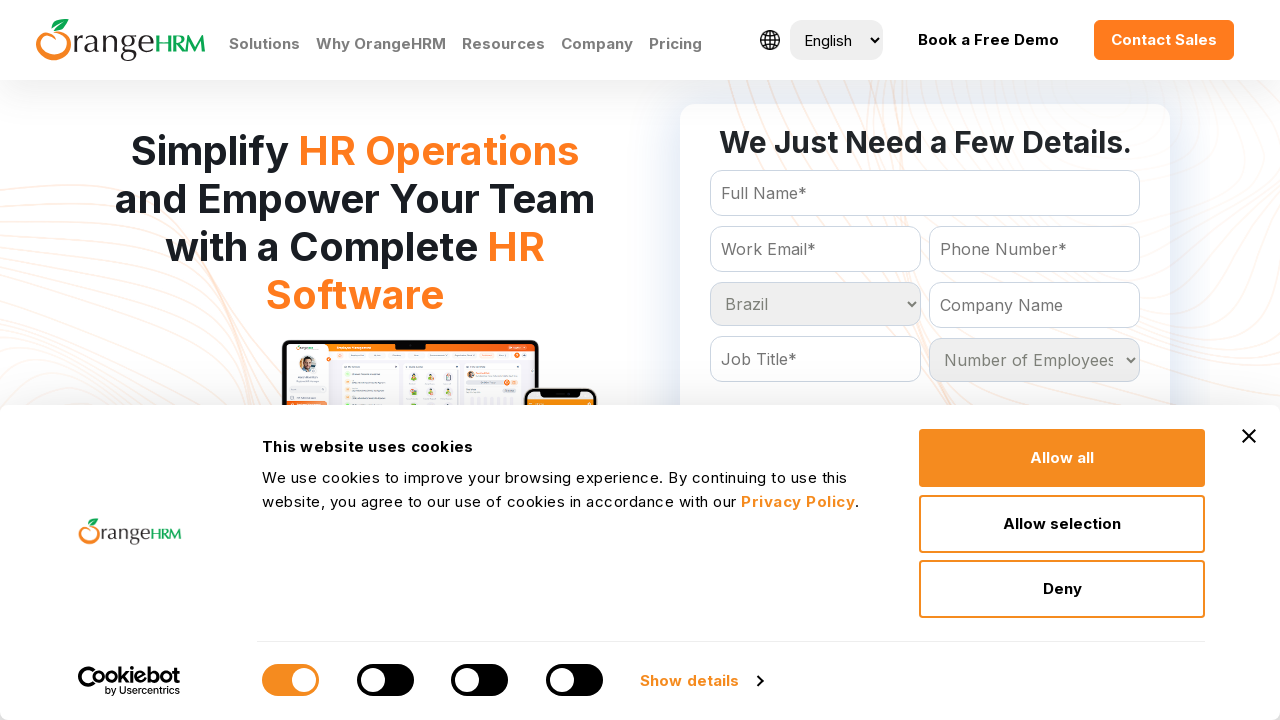